Tests that edits are cancelled when pressing Escape key

Starting URL: https://demo.playwright.dev/todomvc

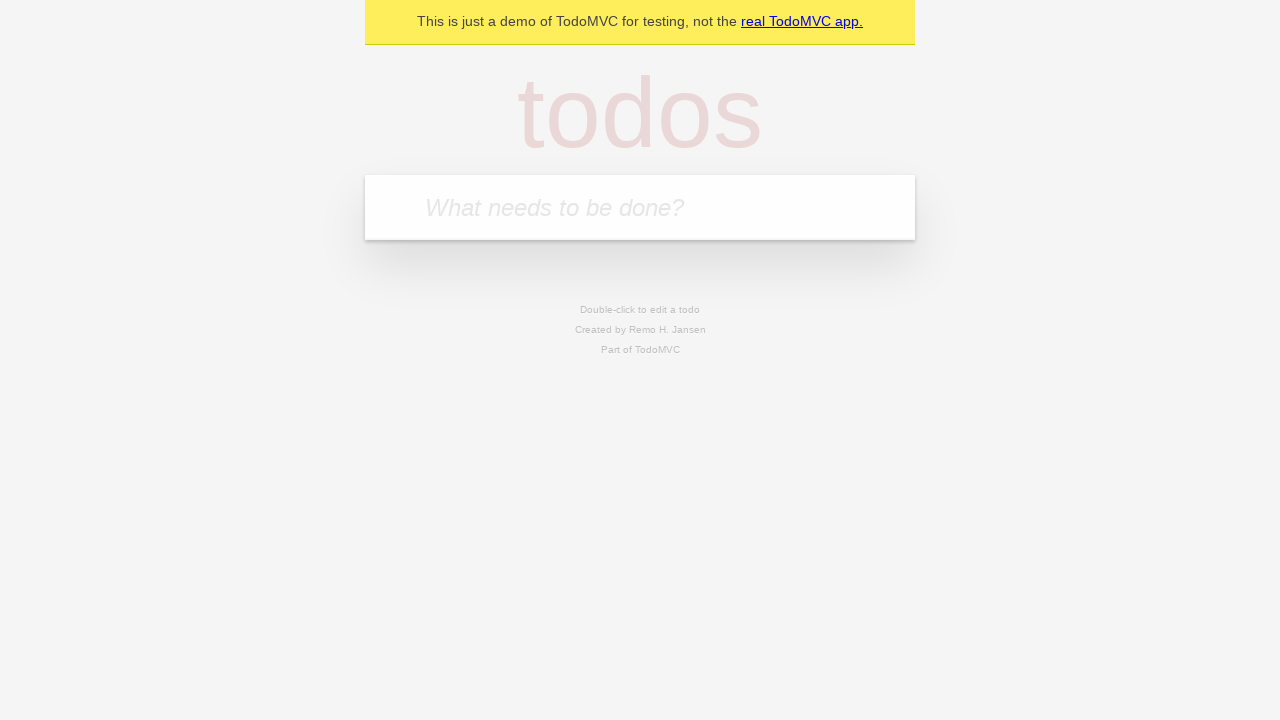

Filled new todo input with 'buy some cheese' on internal:attr=[placeholder="What needs to be done?"i]
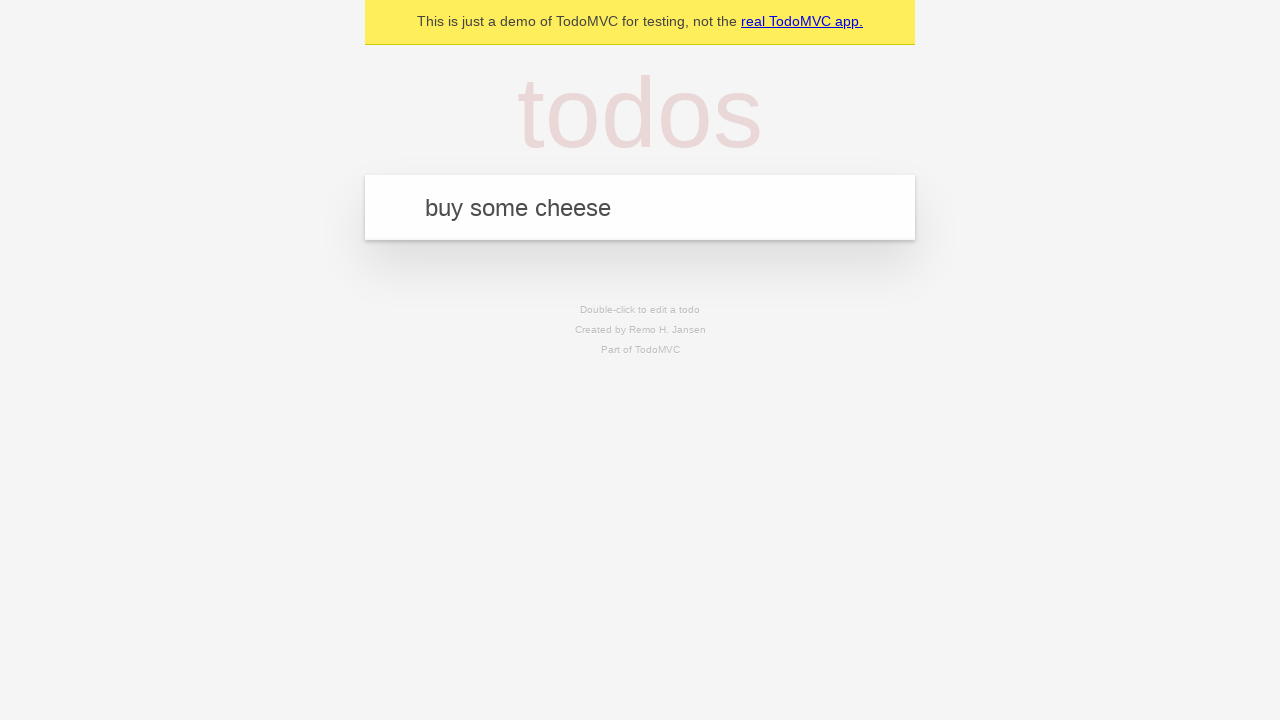

Pressed Enter to create todo 'buy some cheese' on internal:attr=[placeholder="What needs to be done?"i]
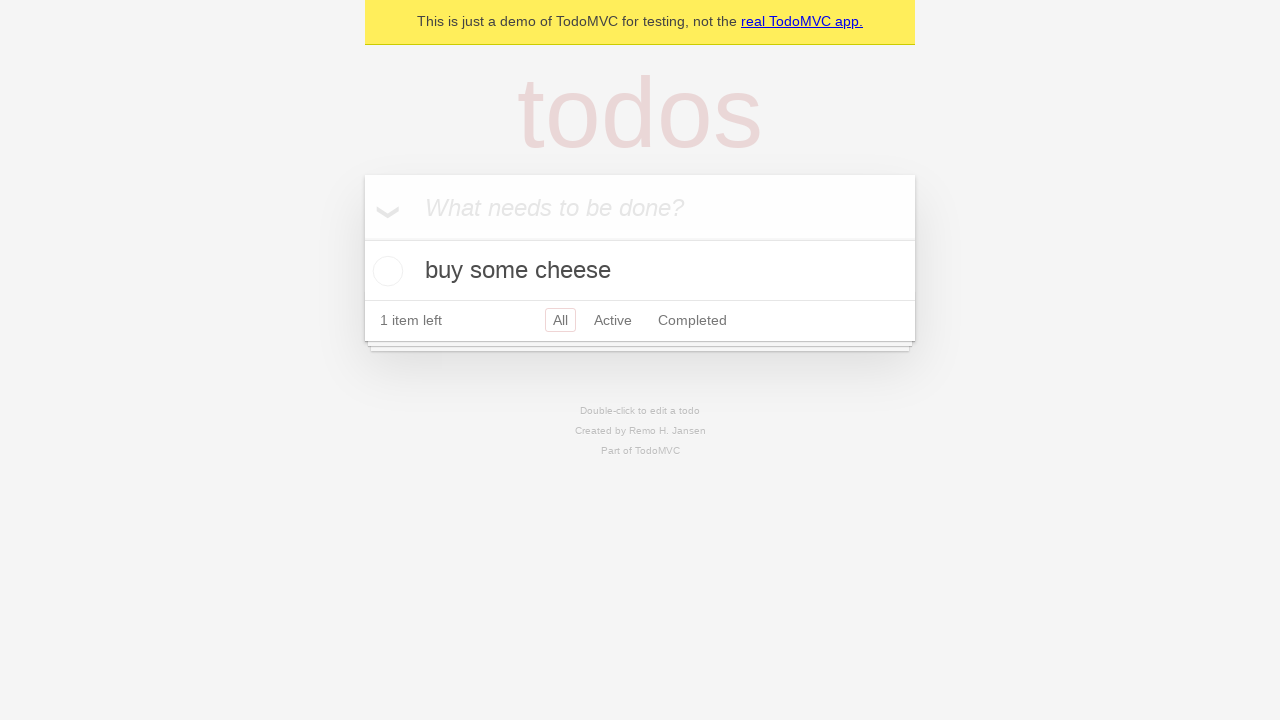

Filled new todo input with 'feed the cat' on internal:attr=[placeholder="What needs to be done?"i]
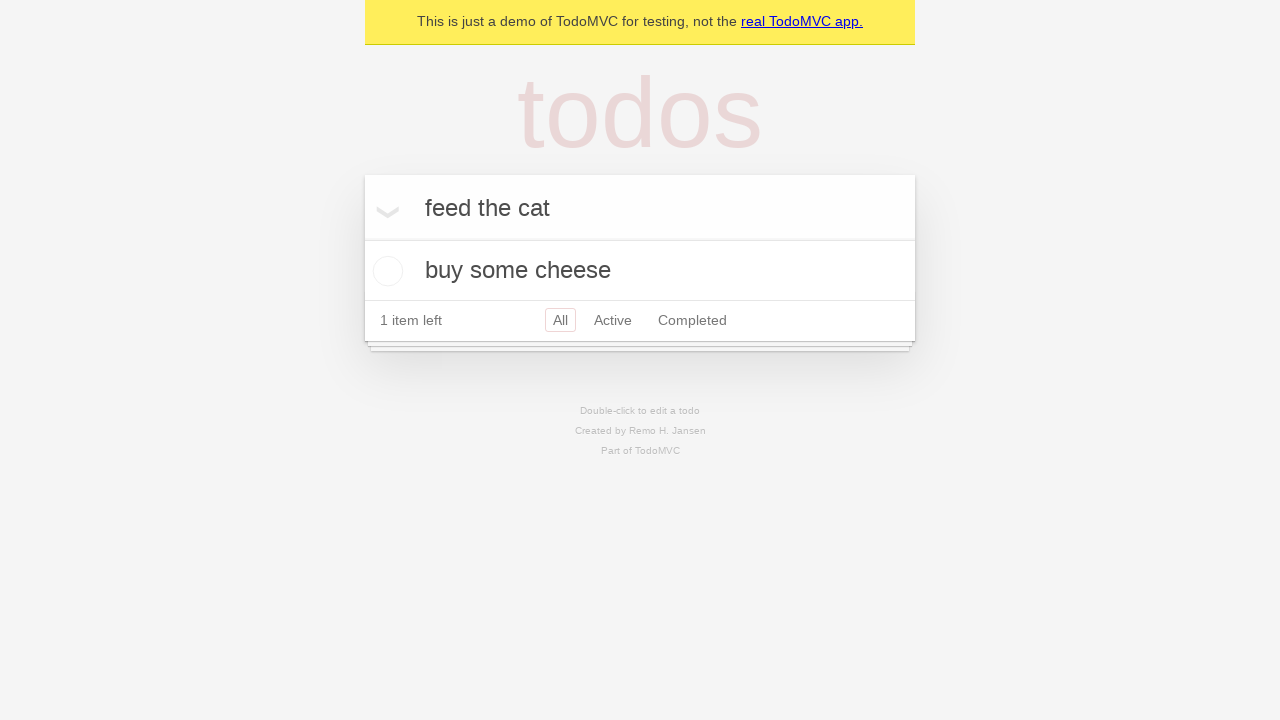

Pressed Enter to create todo 'feed the cat' on internal:attr=[placeholder="What needs to be done?"i]
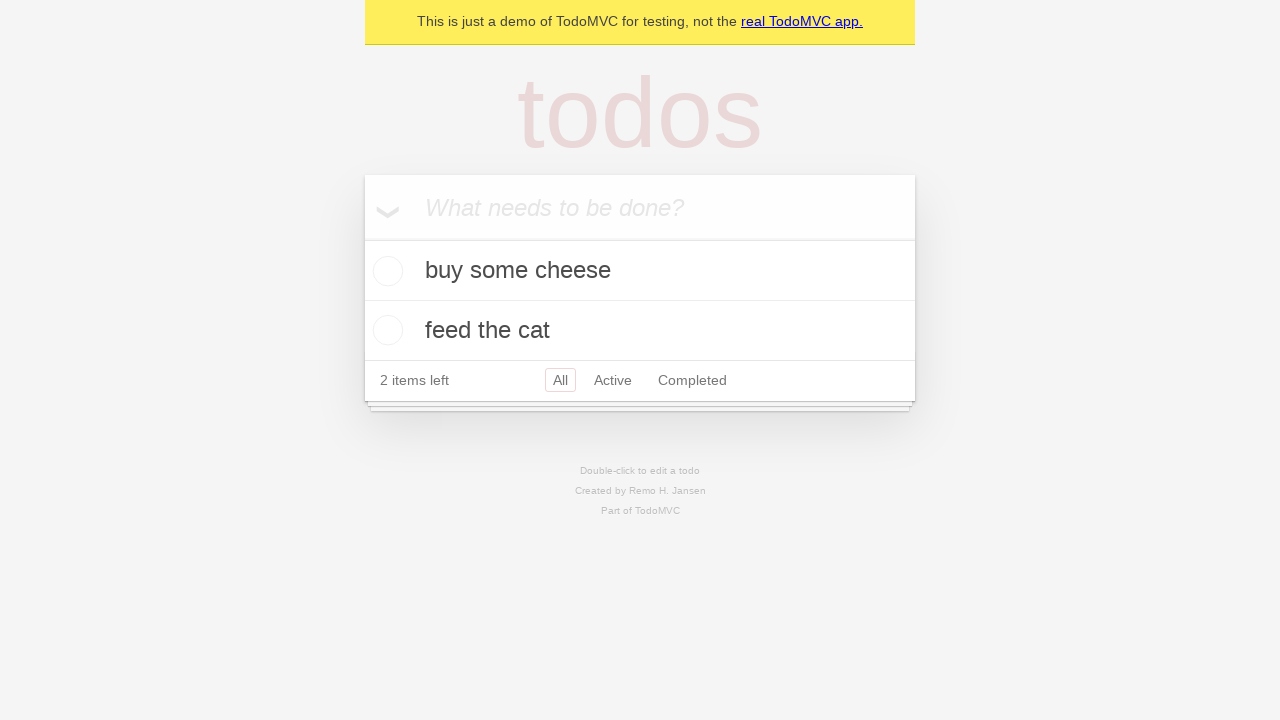

Filled new todo input with 'book a doctors appointment' on internal:attr=[placeholder="What needs to be done?"i]
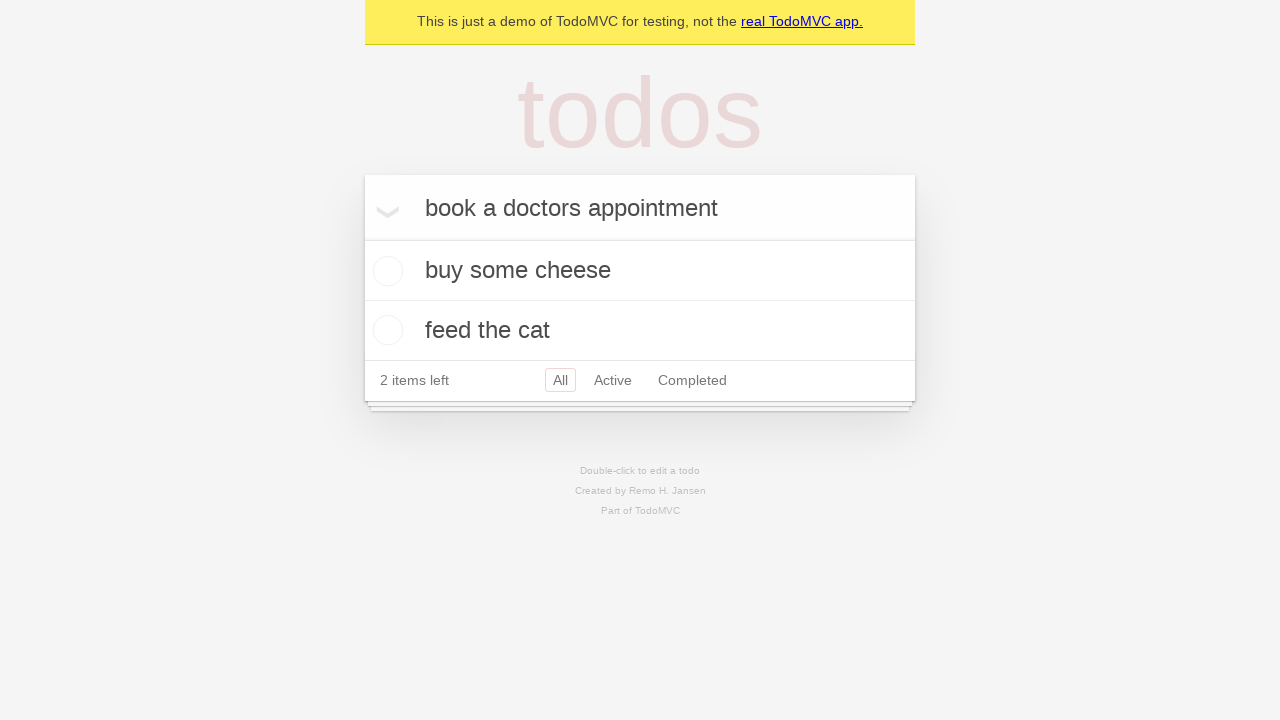

Pressed Enter to create todo 'book a doctors appointment' on internal:attr=[placeholder="What needs to be done?"i]
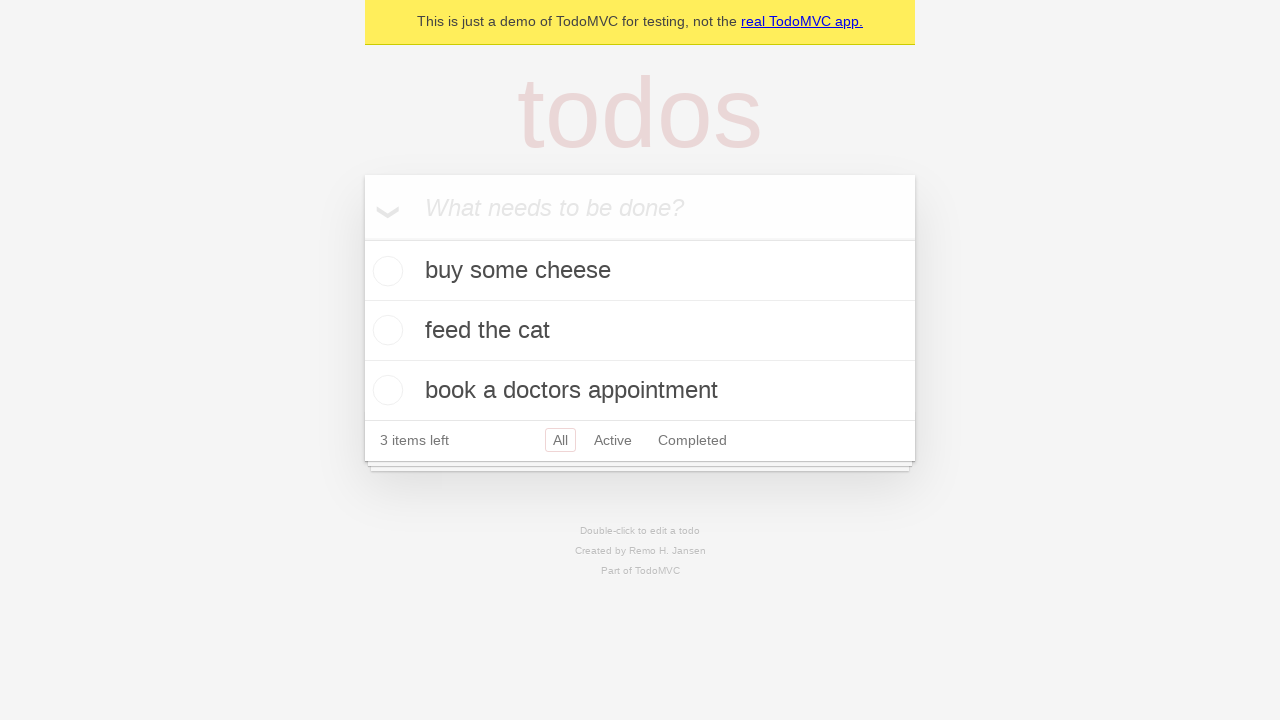

Double-clicked second todo item to enter edit mode at (640, 331) on internal:testid=[data-testid="todo-item"s] >> nth=1
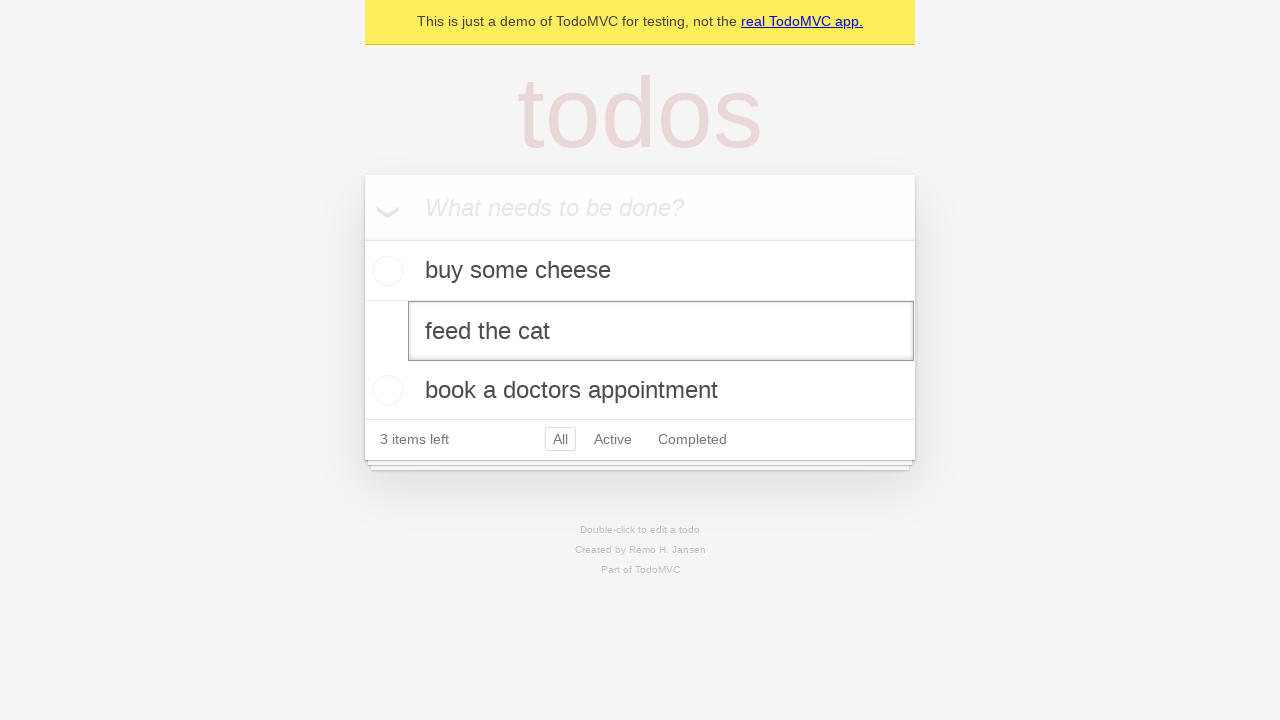

Filled edit textbox with 'buy some sausages' on internal:testid=[data-testid="todo-item"s] >> nth=1 >> internal:role=textbox[nam
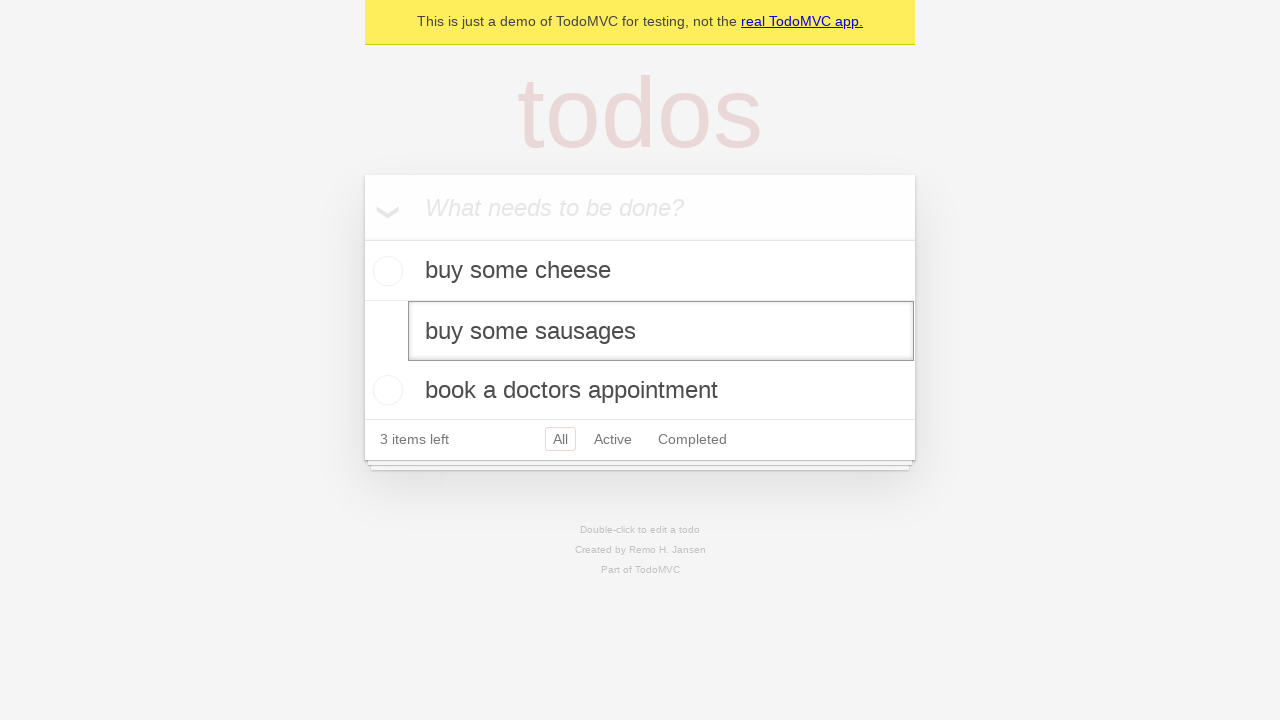

Pressed Escape to cancel edit on second todo on internal:testid=[data-testid="todo-item"s] >> nth=1 >> internal:role=textbox[nam
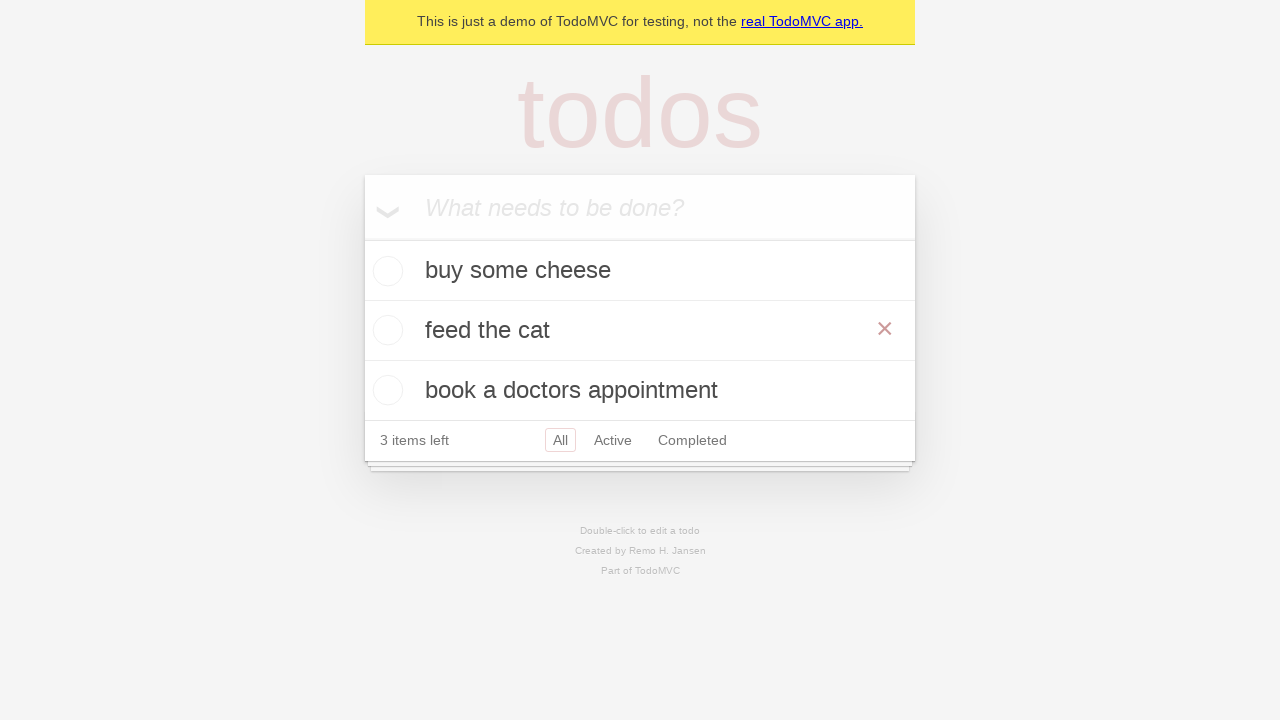

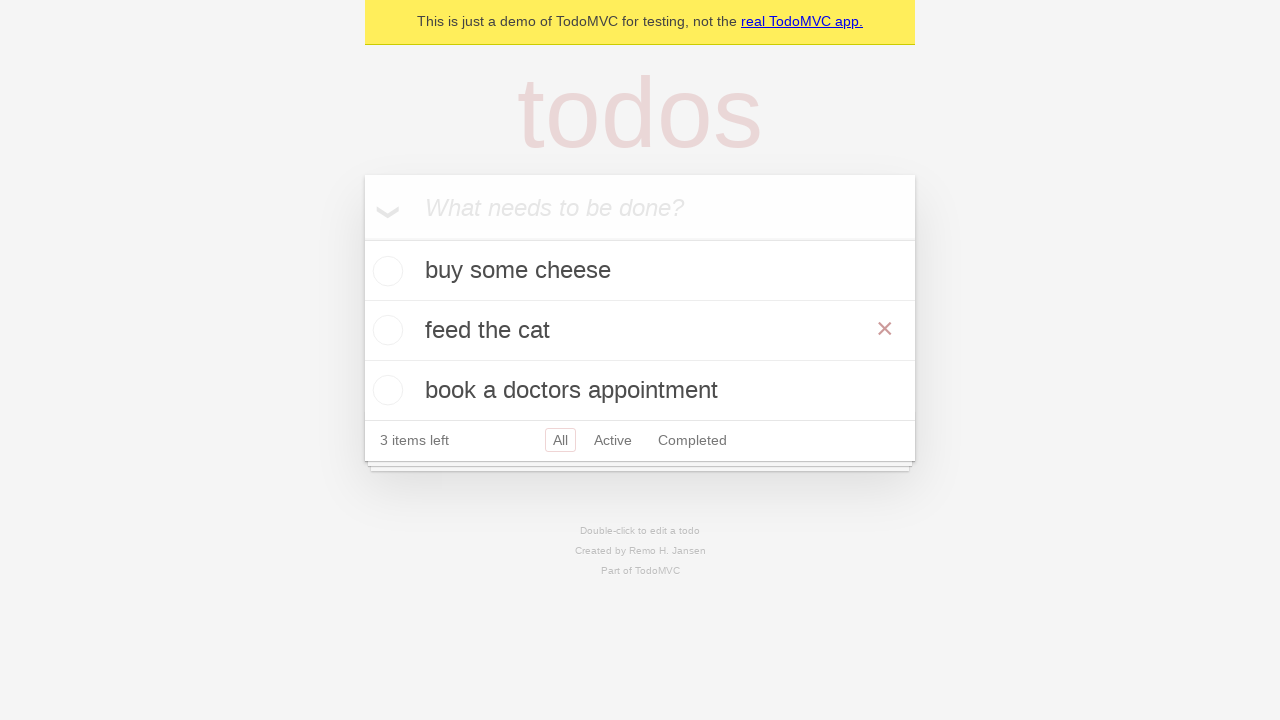